Tests jQuery UI datepicker functionality by switching to the demo iframe, clicking the datepicker input, navigating to the next month, and selecting a specific date.

Starting URL: https://jqueryui.com/datepicker/

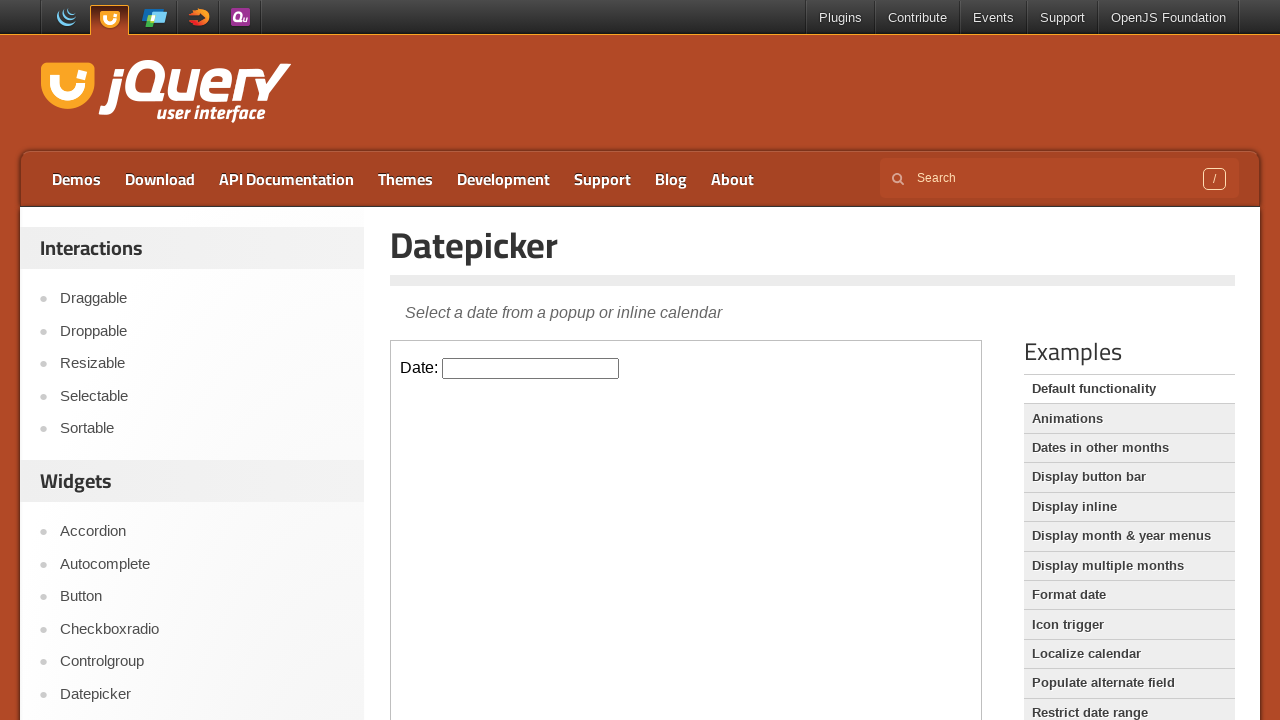

Located the demo iframe
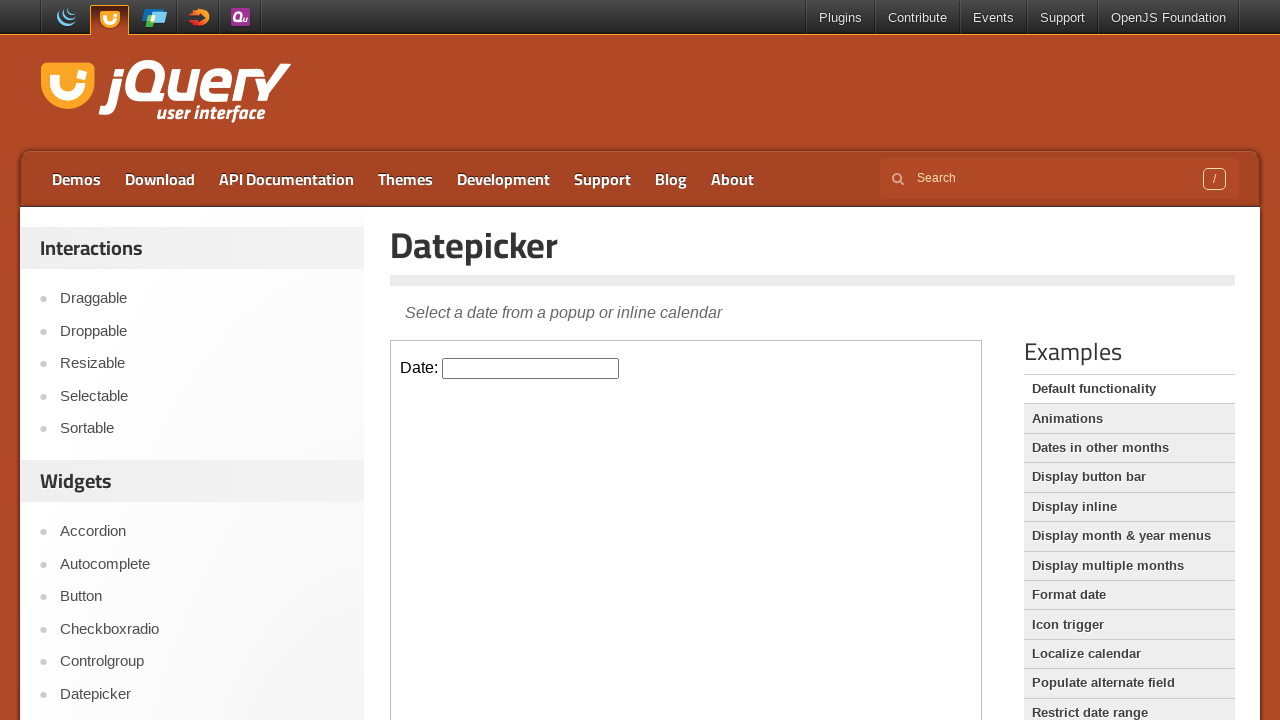

Clicked the datepicker input to open the calendar at (531, 368) on .demo-frame >> internal:control=enter-frame >> #datepicker
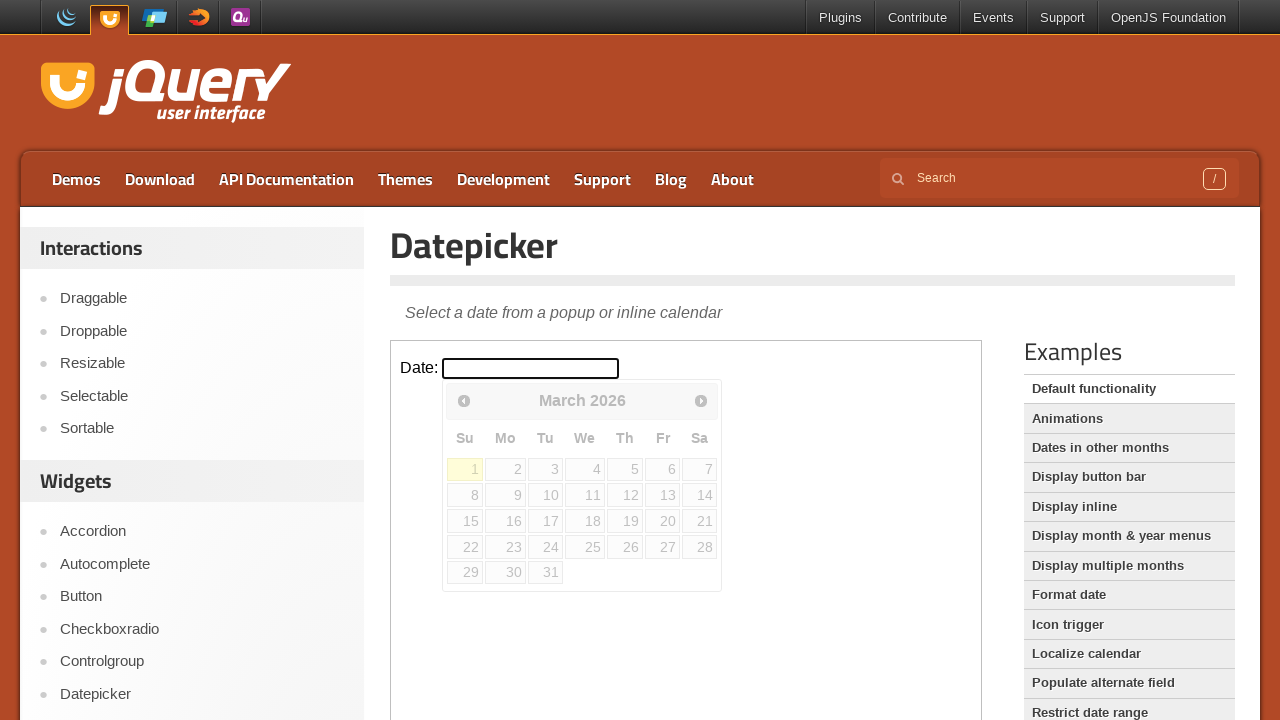

Clicked the Next button to navigate to the next month at (701, 400) on .demo-frame >> internal:control=enter-frame >> xpath=//span[text()='Next']
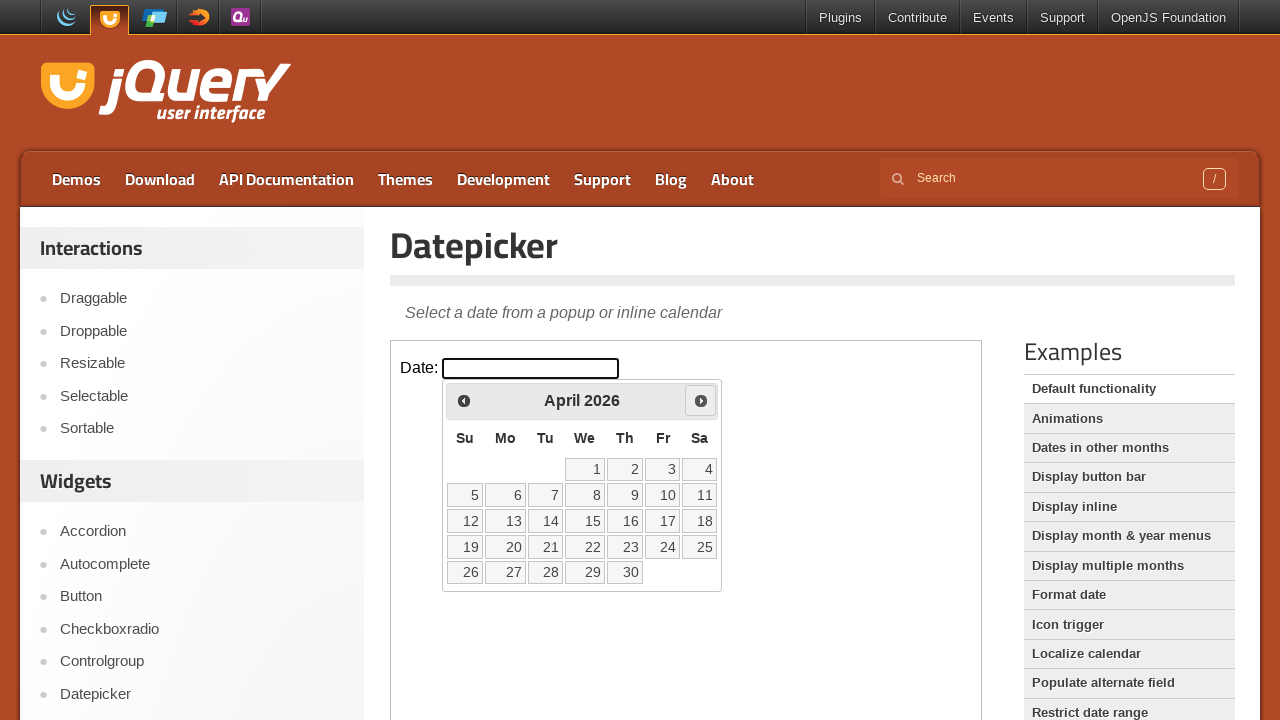

Selected date 22 from the calendar at (585, 547) on .demo-frame >> internal:control=enter-frame >> a >> internal:has-text="22"i >> n
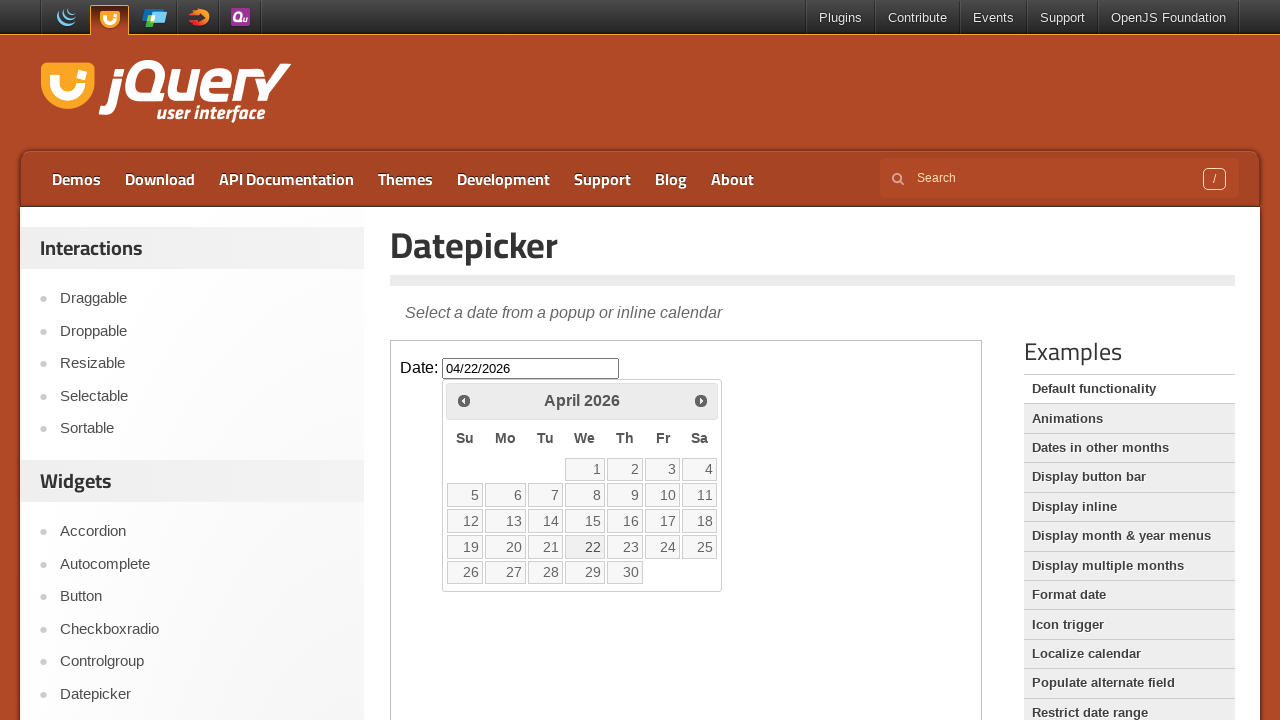

Verified the datepicker input is available after selection
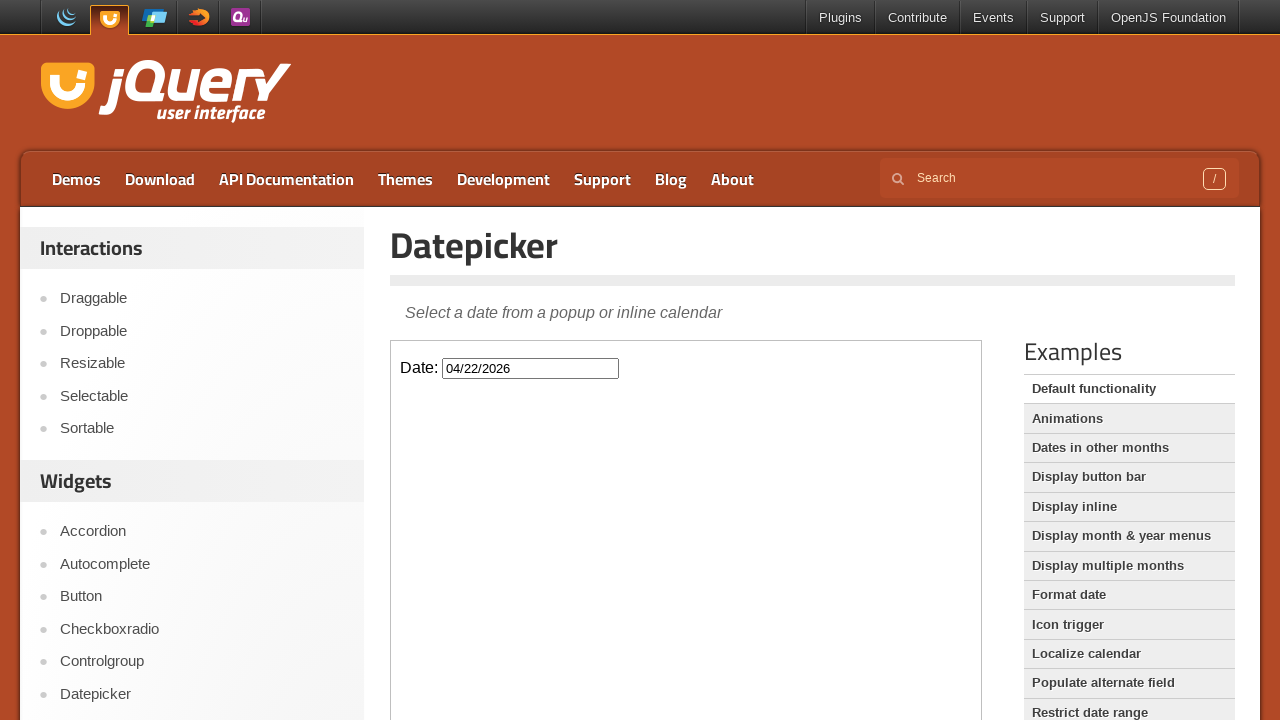

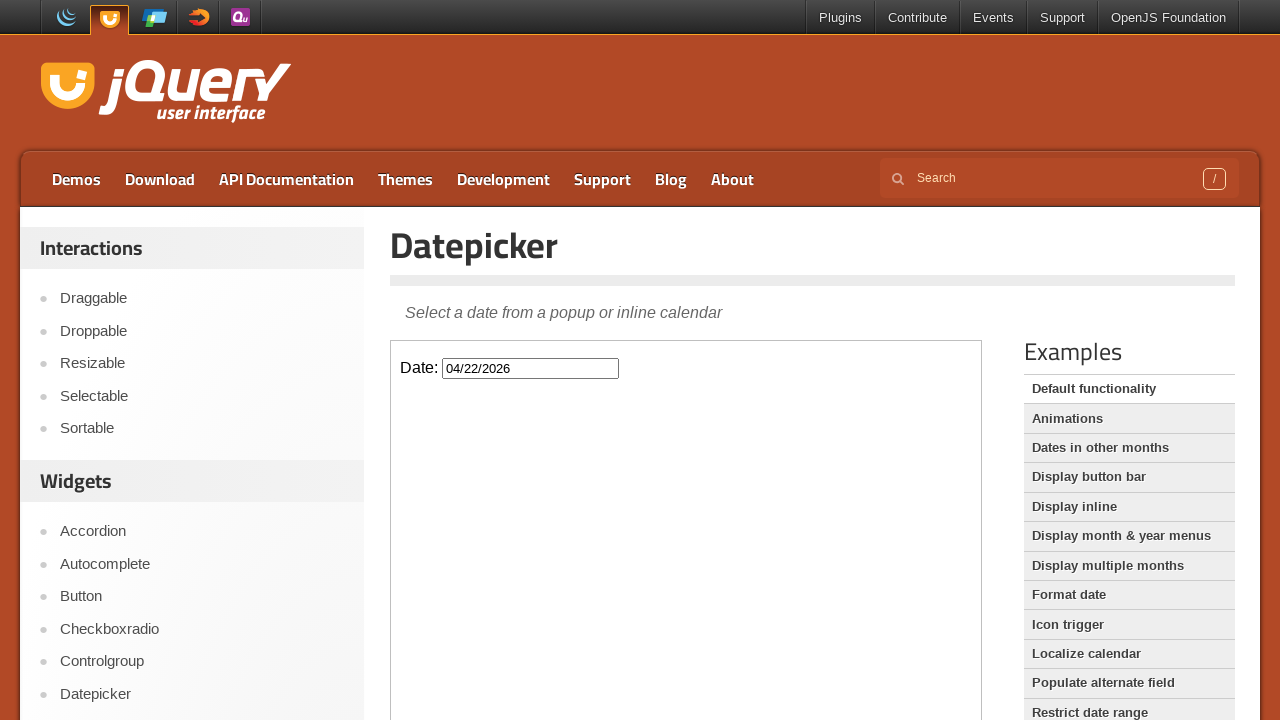